Tests frame switching and alert interaction by clicking a button inside an iframe, entering text in a JavaScript prompt, and verifying the result

Starting URL: https://www.w3schools.com/js/tryit.asp?filename=tryjs_prompt

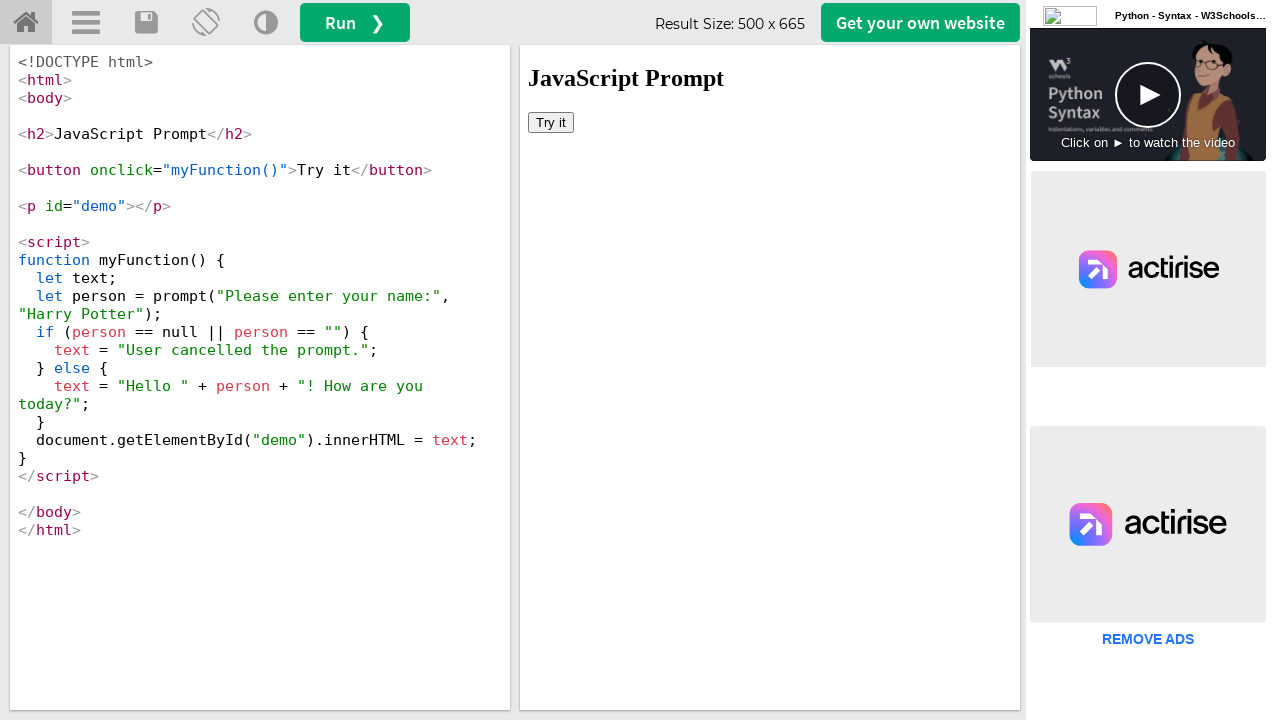

Located iframe with ID 'iframeResult' for frame switching
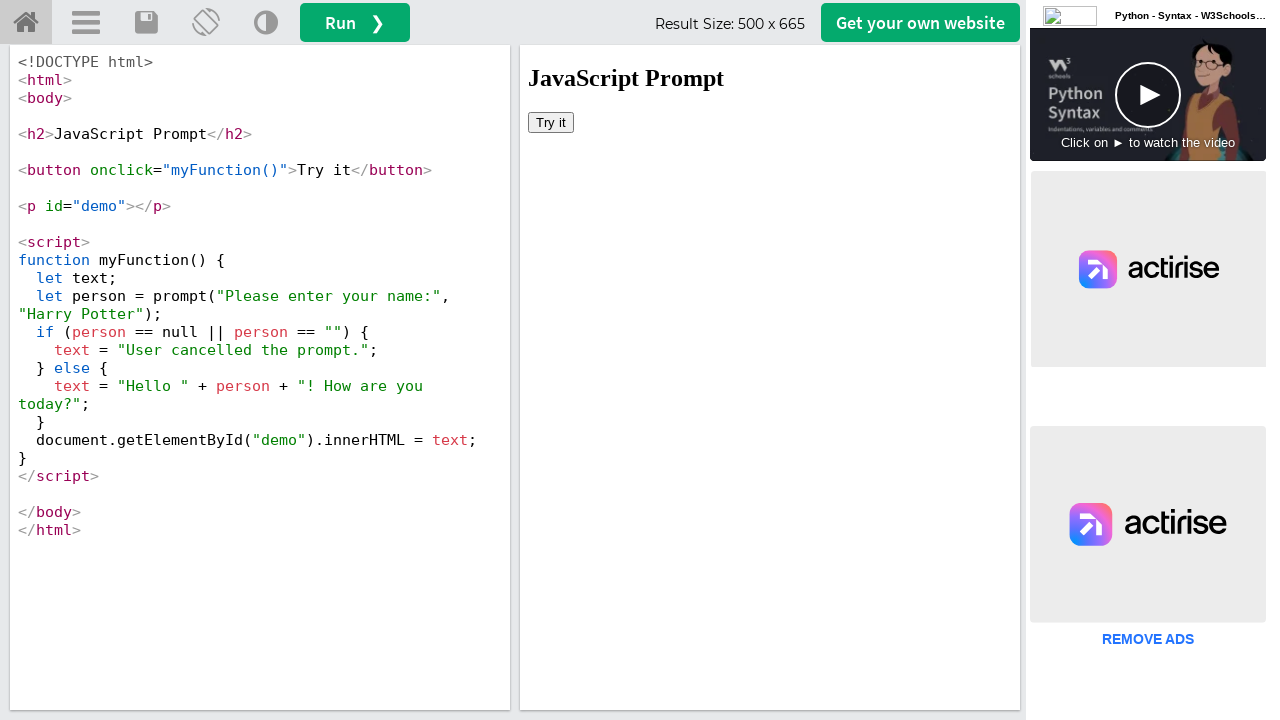

Clicked button with onclick='myFunction()' inside iframe to trigger prompt at (551, 122) on #iframeResult >> internal:control=enter-frame >> button[onclick='myFunction()']
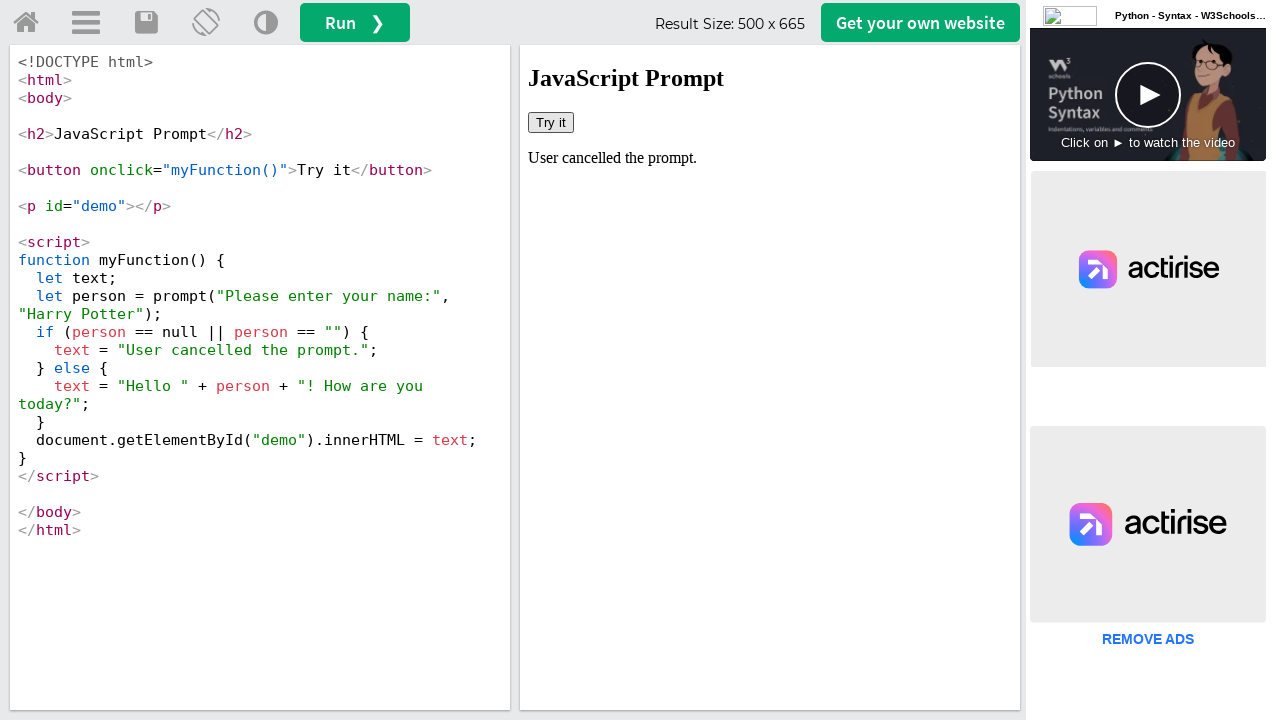

Set up dialog handler to accept JavaScript prompt with text 'Keerthana'
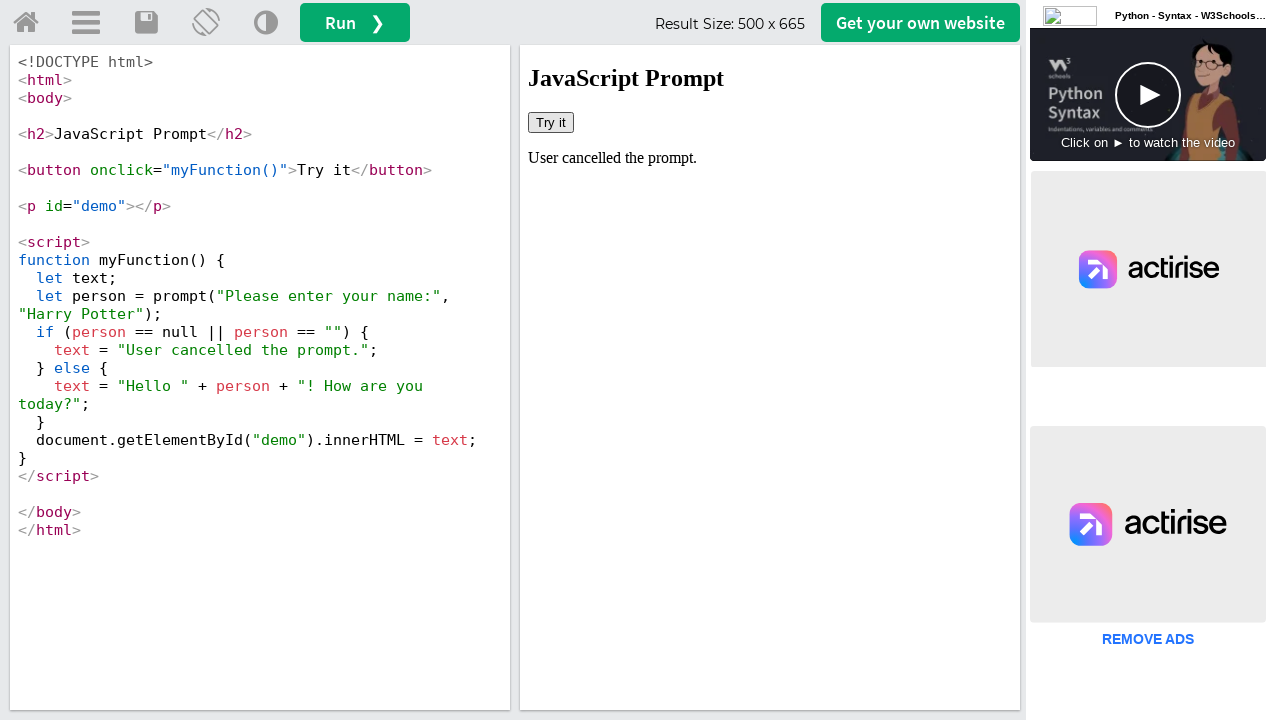

Retrieved text content from #demo element to verify prompt result
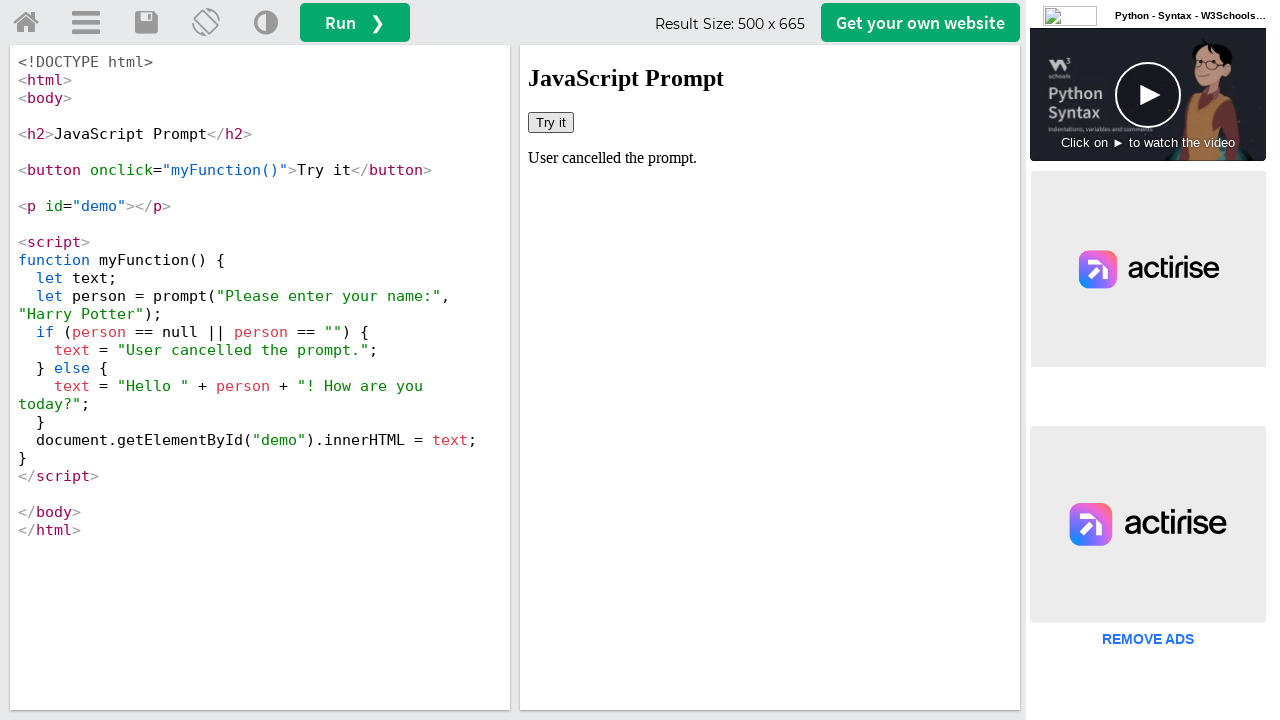

Printed result text from prompt interaction
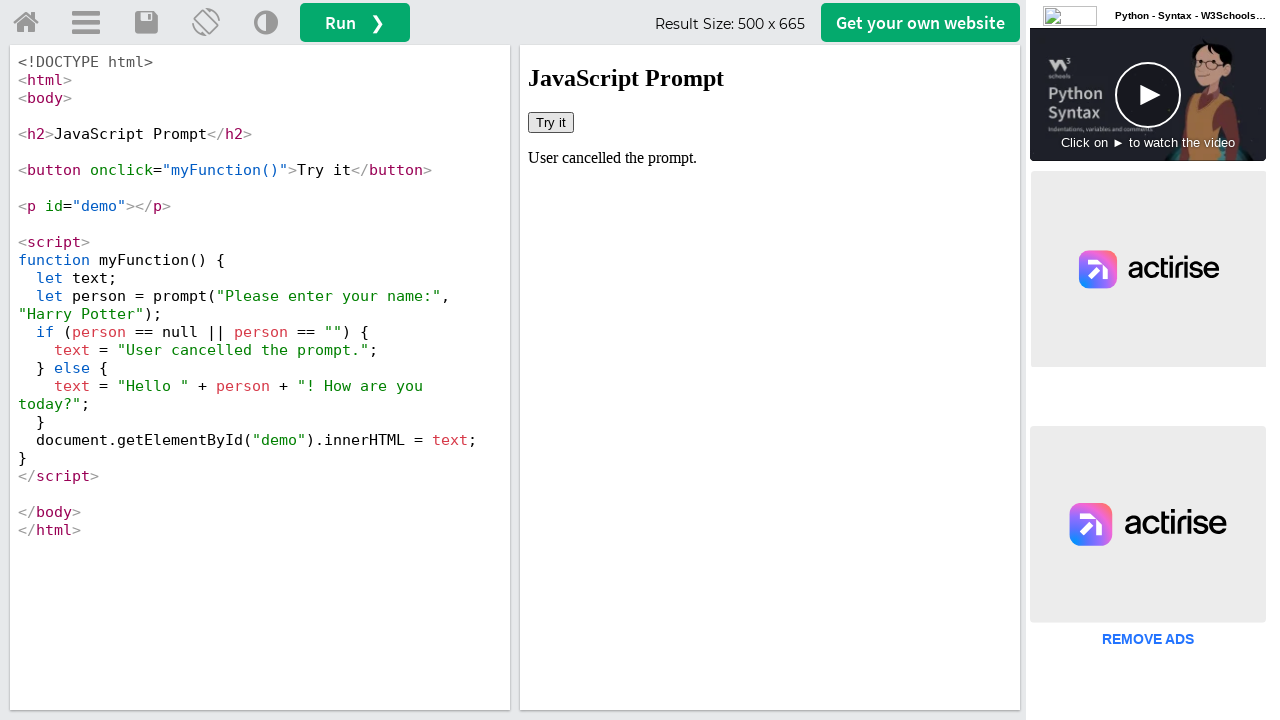

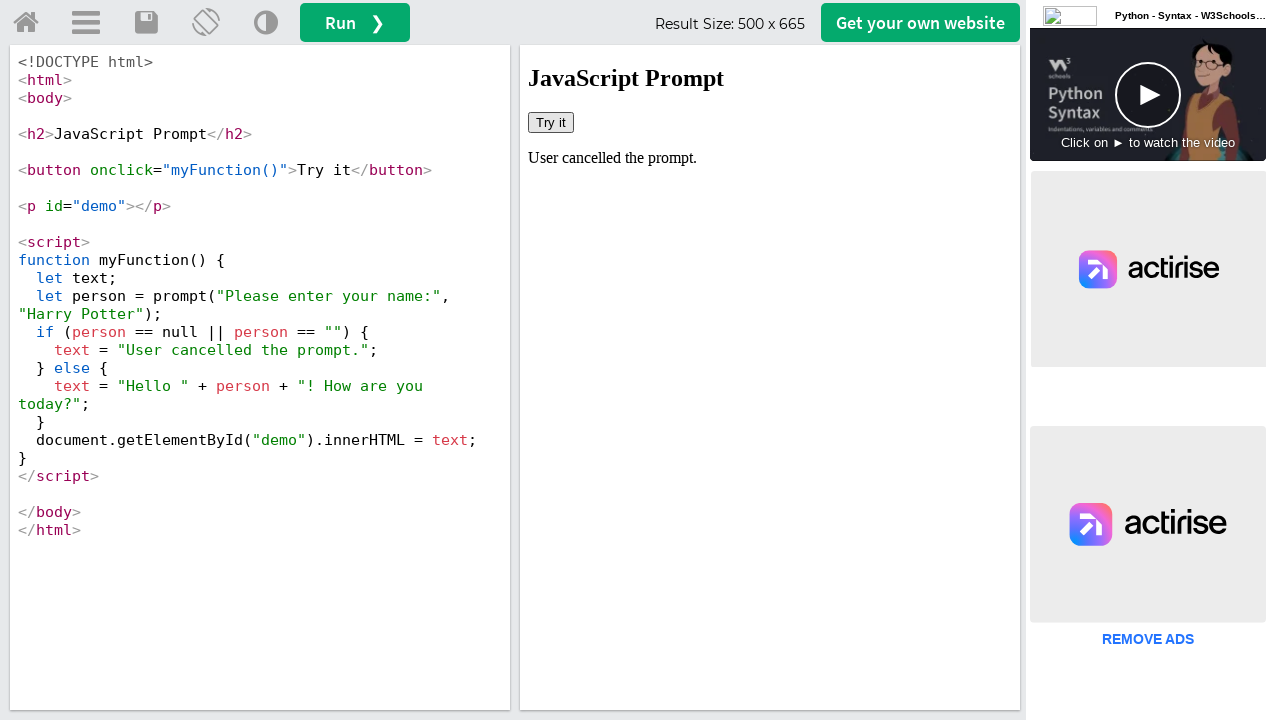